Tests horizontal slider functionality by clicking and dragging the slider to a new position, then verifying the displayed value has increased

Starting URL: https://the-internet.herokuapp.com/horizontal_slider

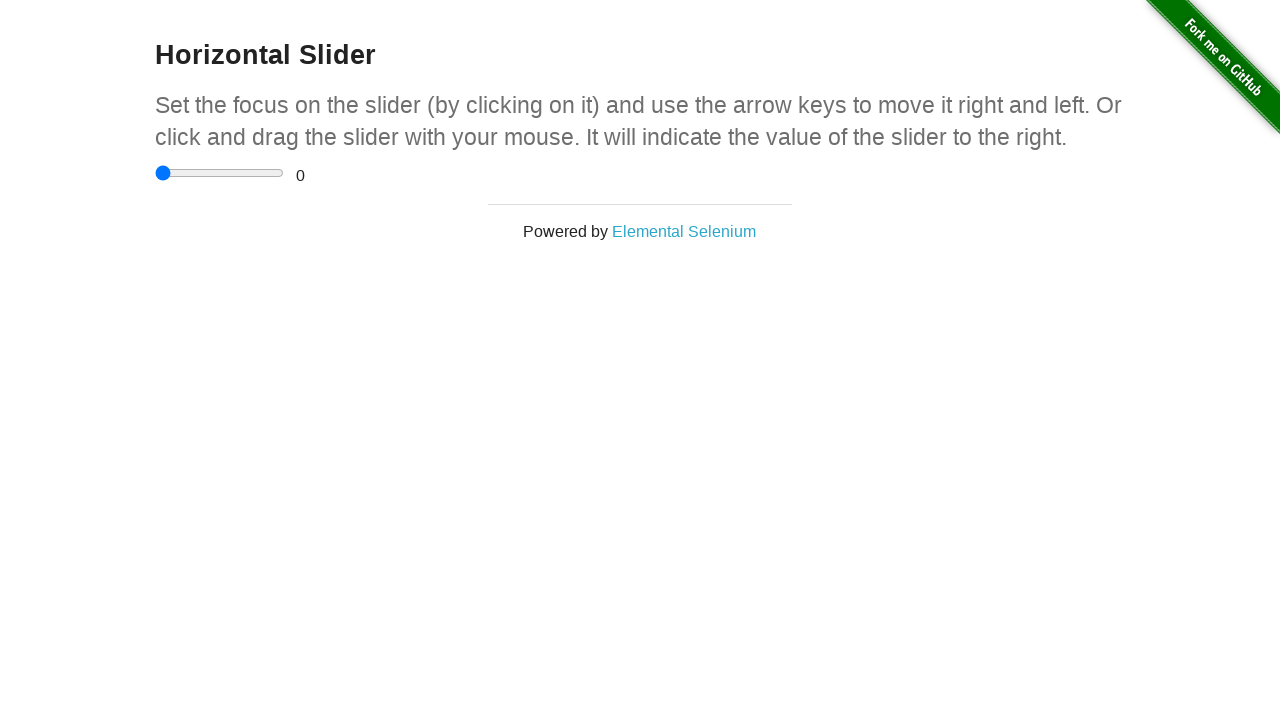

Retrieved initial slider value
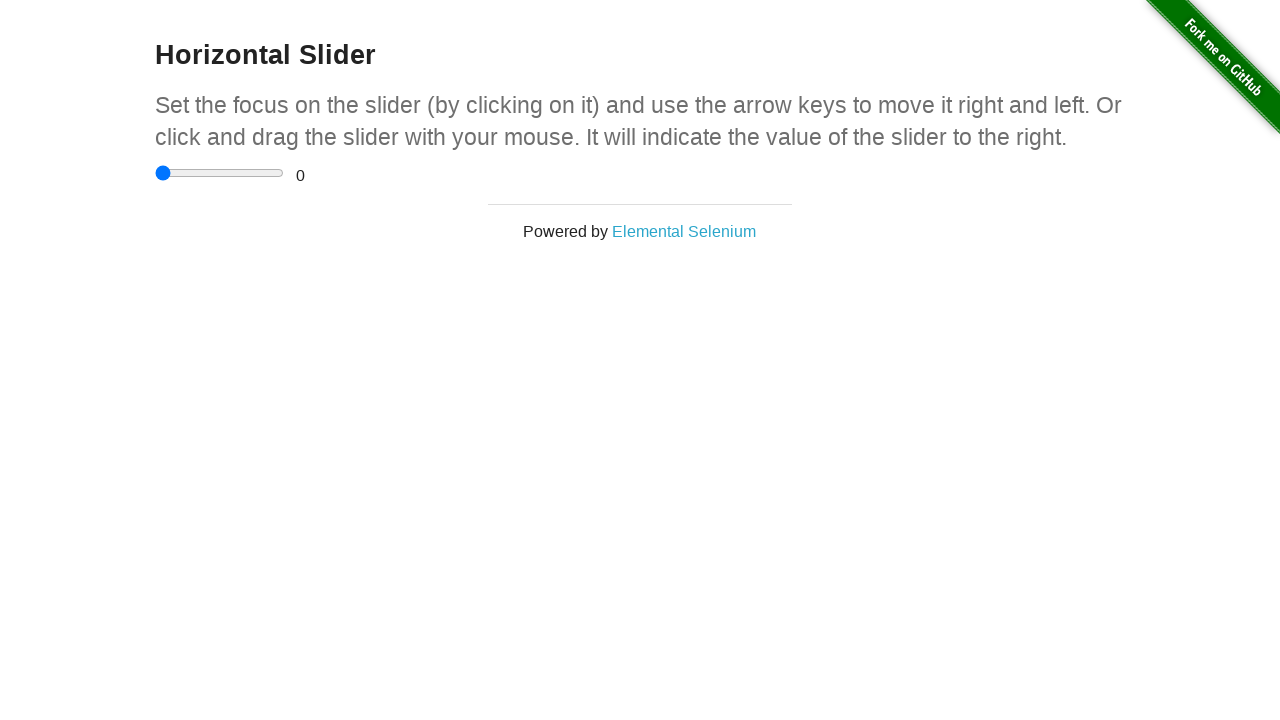

Located the horizontal slider element
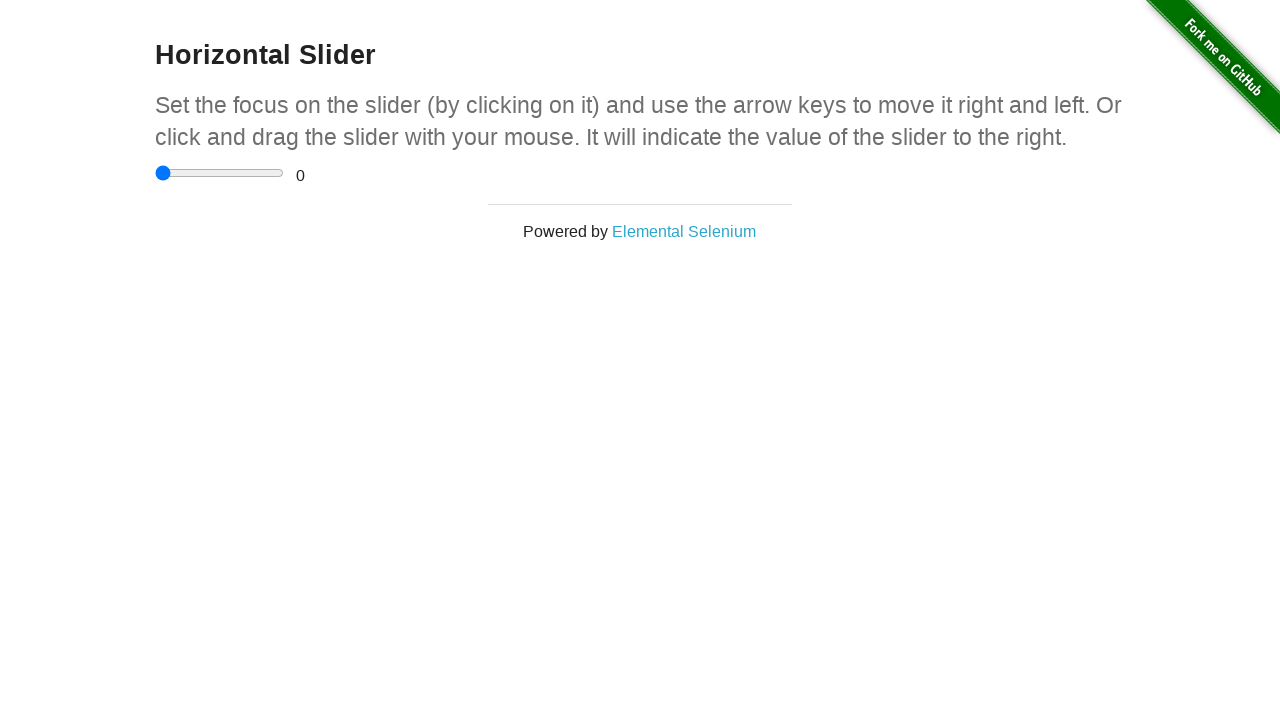

Retrieved slider bounding box coordinates
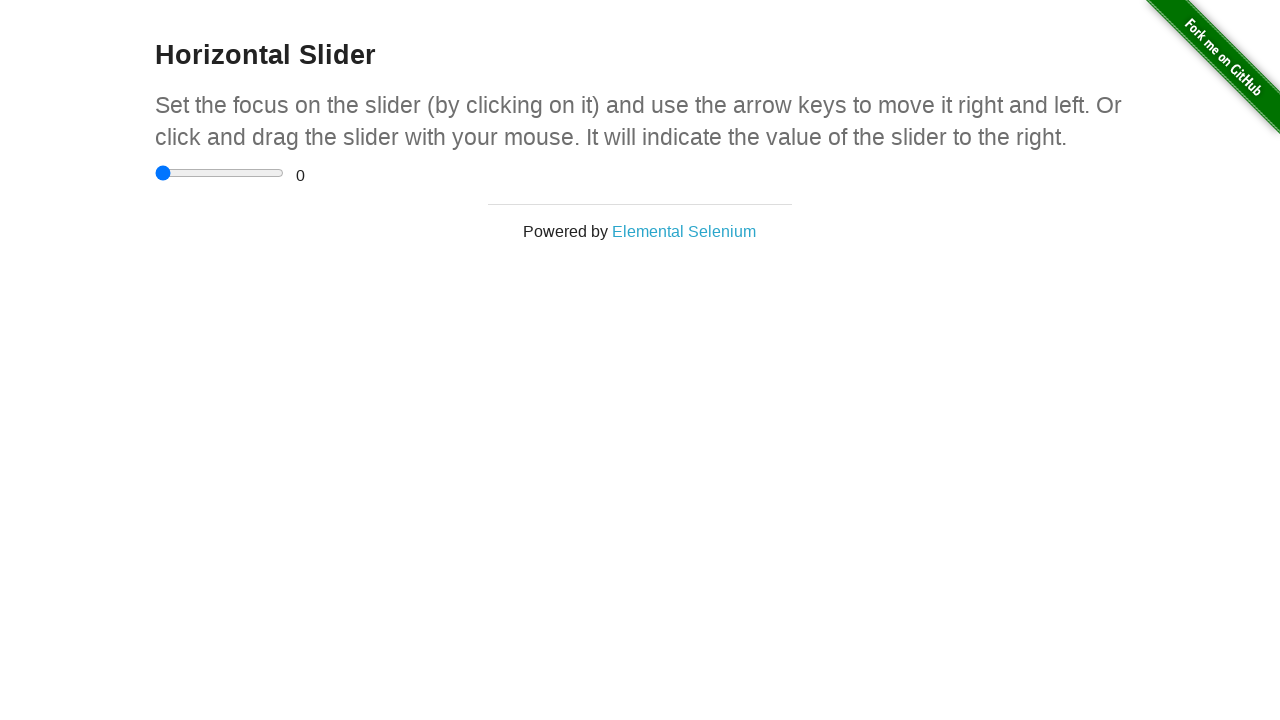

Clicked on the center of the slider at (220, 173)
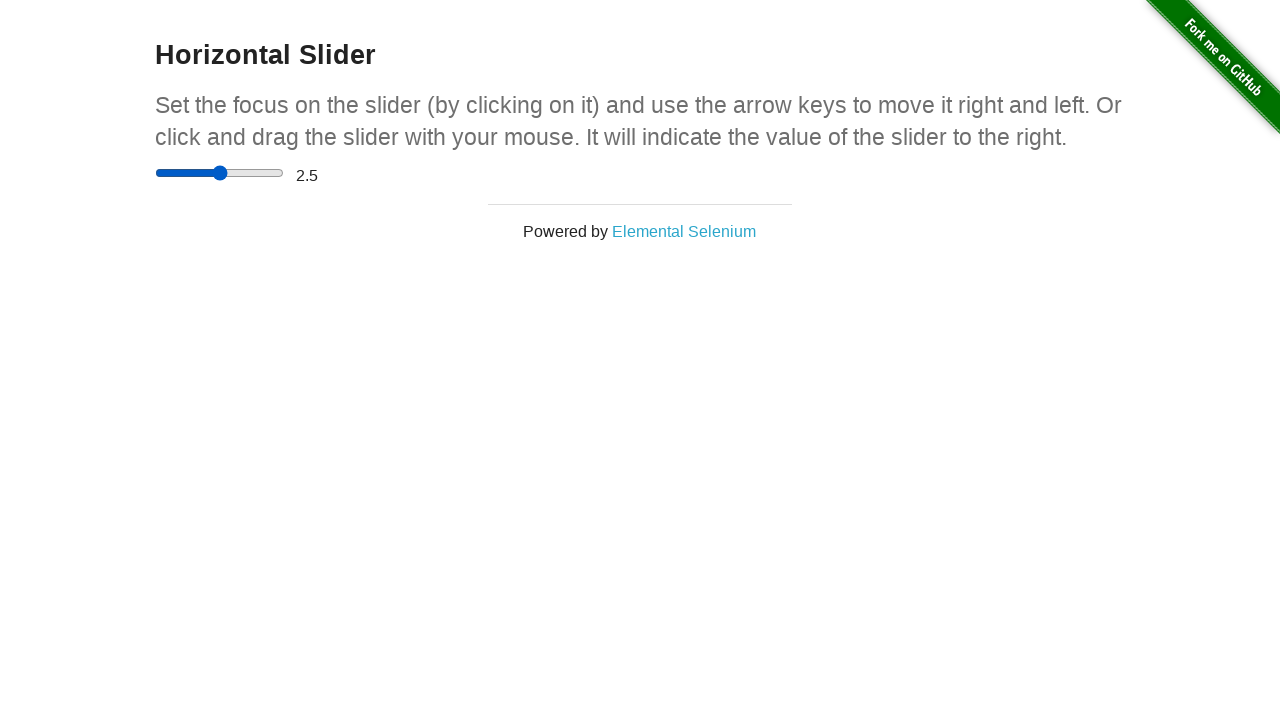

Pressed mouse button down on slider at (220, 173)
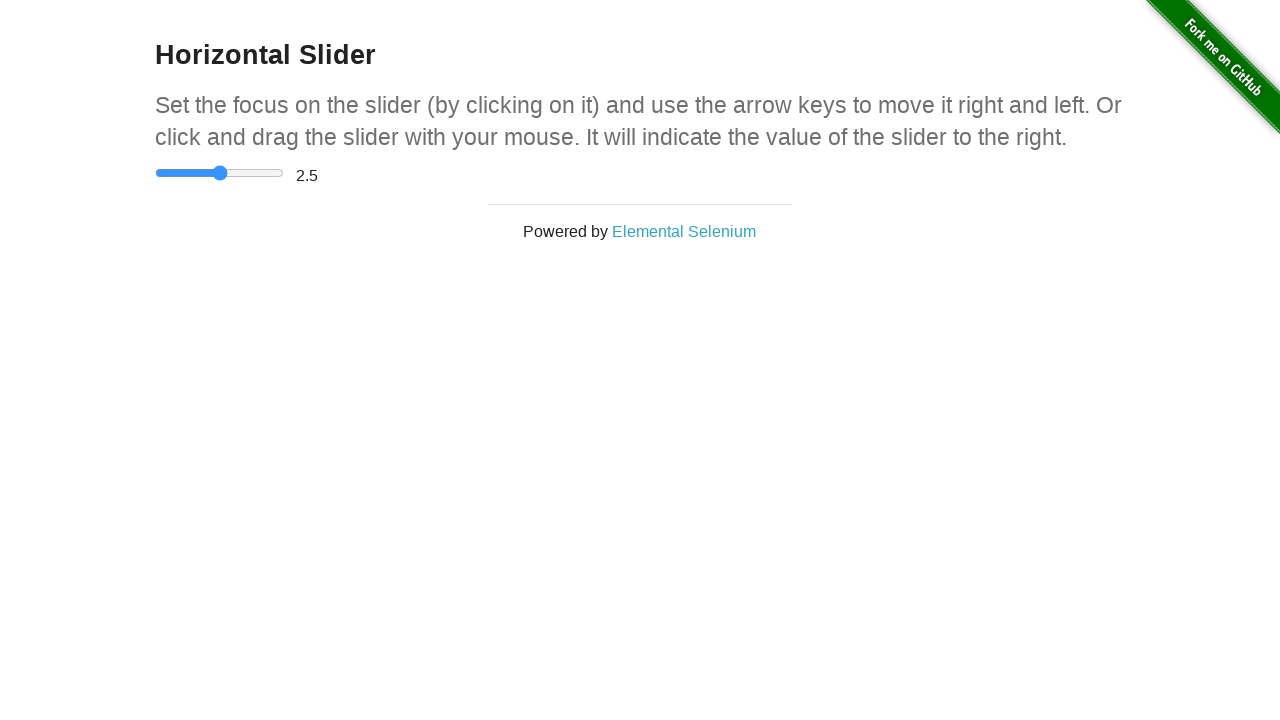

Dragged slider 50 pixels to the right at (270, 173)
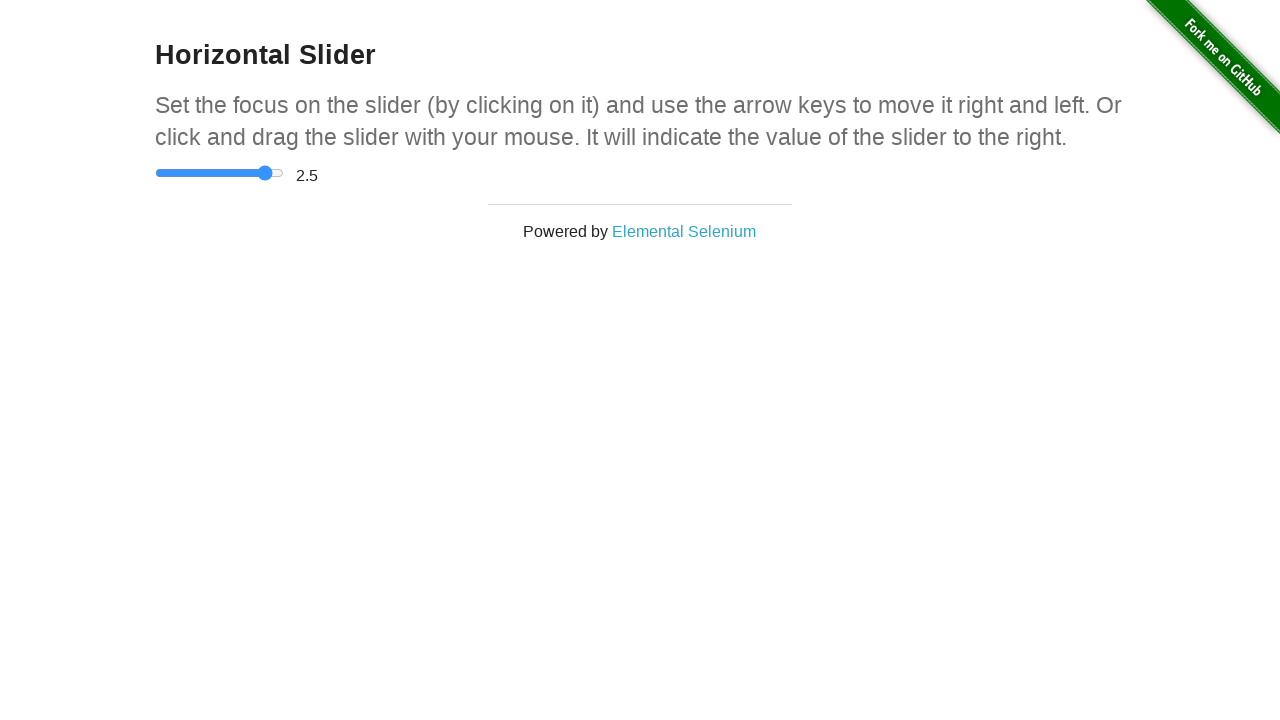

Released mouse button to complete drag action at (270, 173)
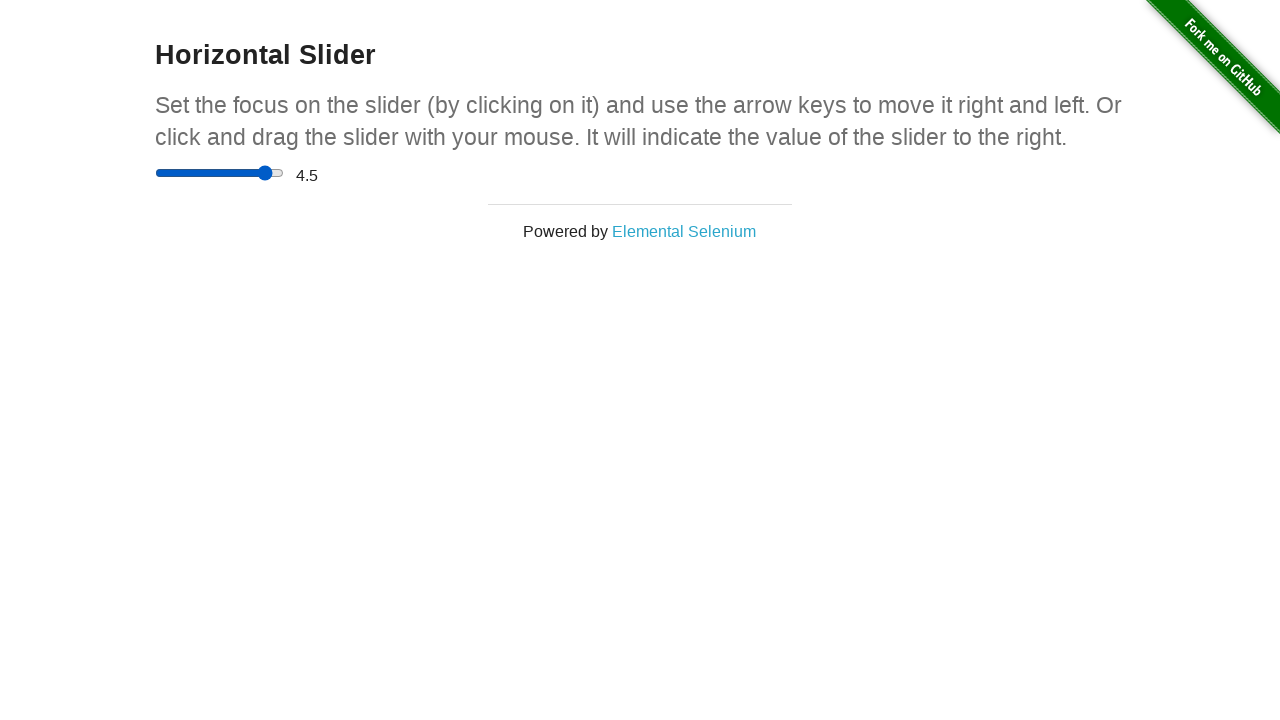

Waited 500ms for slider value to update
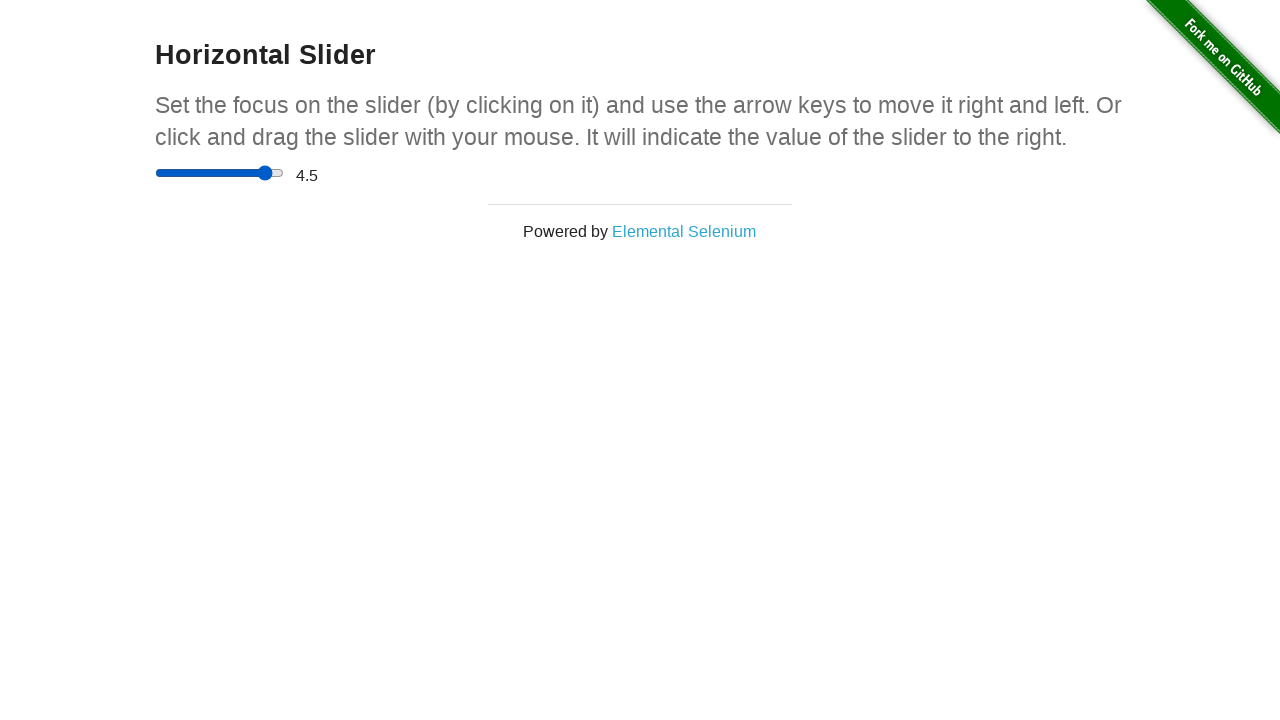

Retrieved updated slider value after dragging
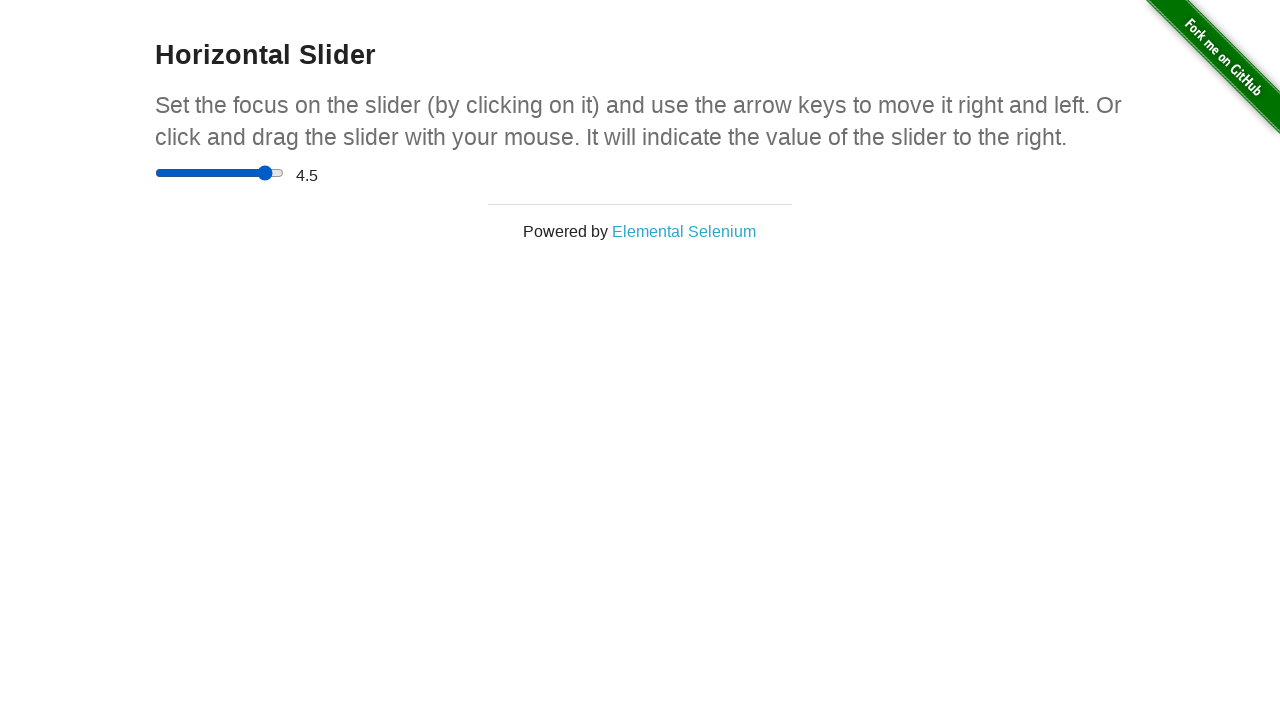

Verified slider value increased from 0 to 4.5
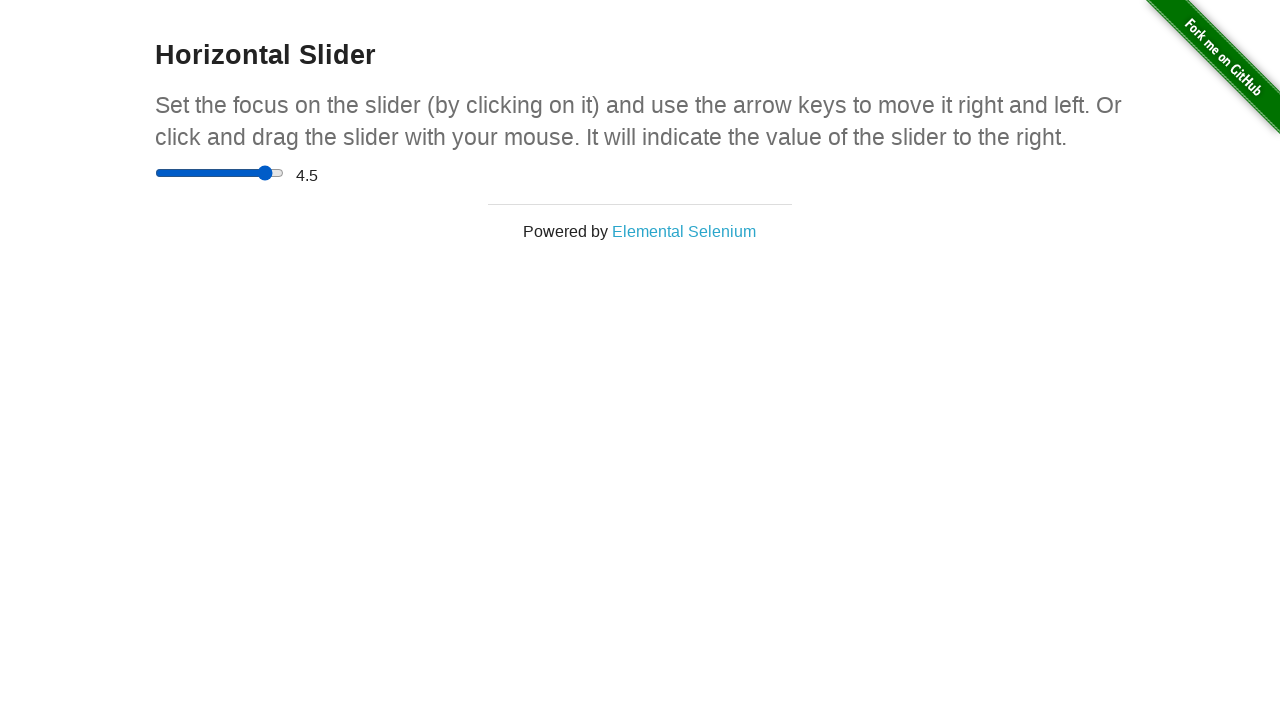

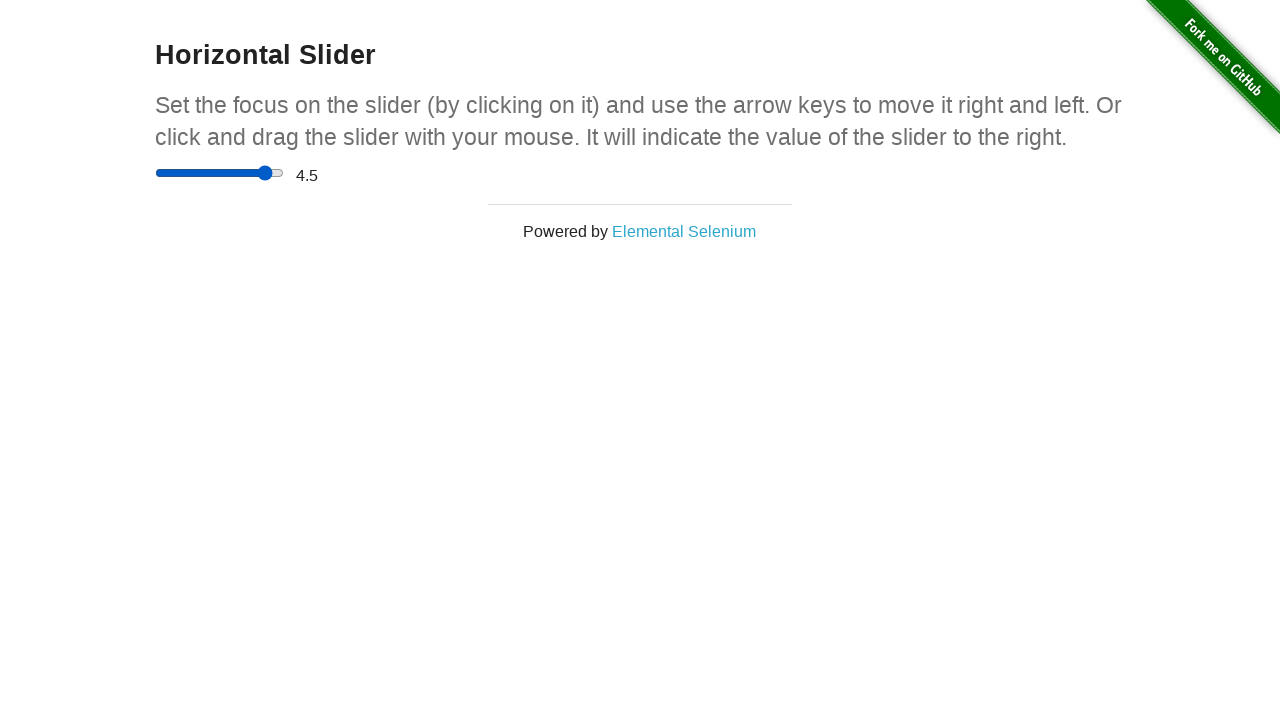